Tests interaction with iframes by filling first name and last name fields within a frame and verifying the combined output text

Starting URL: https://letcode.in/frame

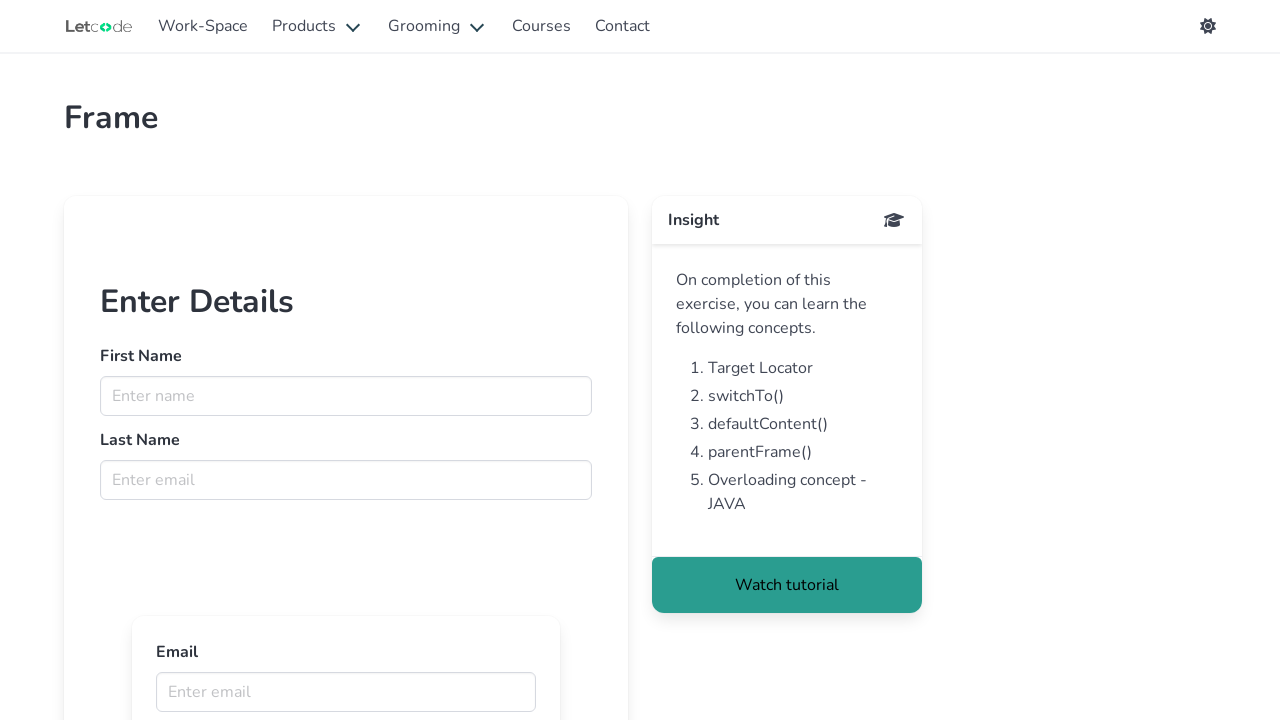

Retrieved iframe with name 'firstFr'
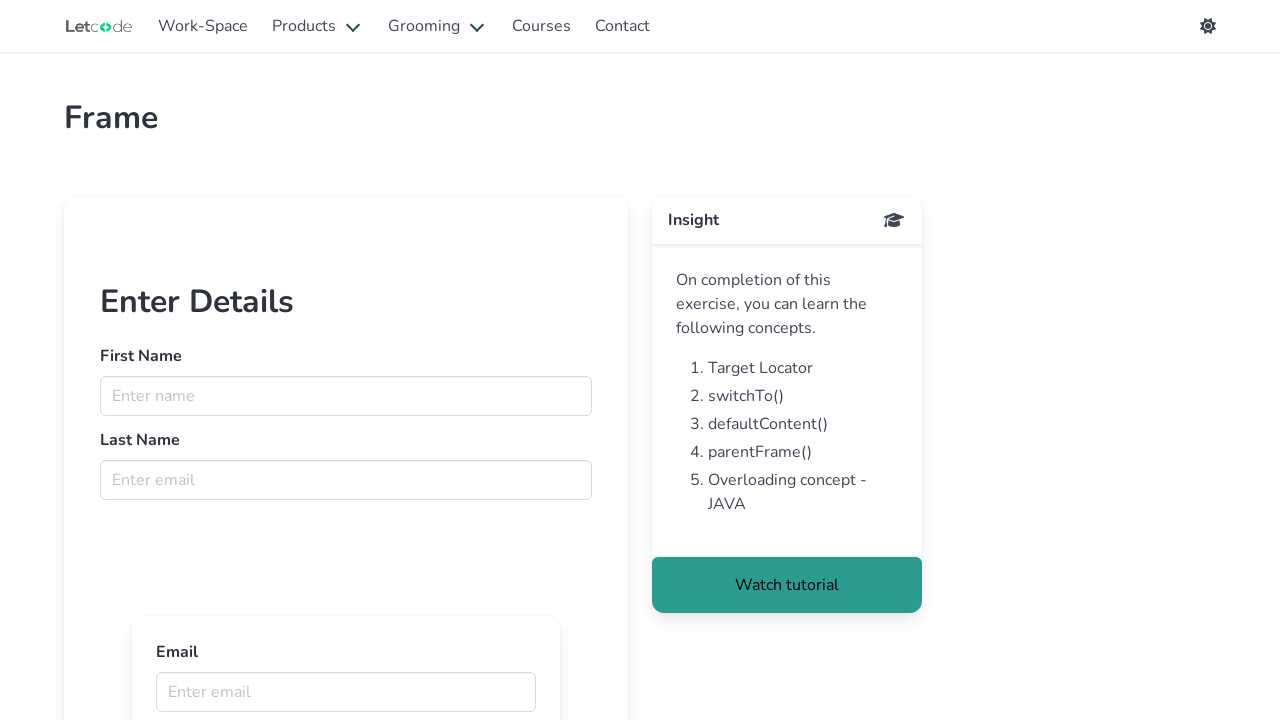

Filled first name field with 'Preno' in iframe on input[name='fname']
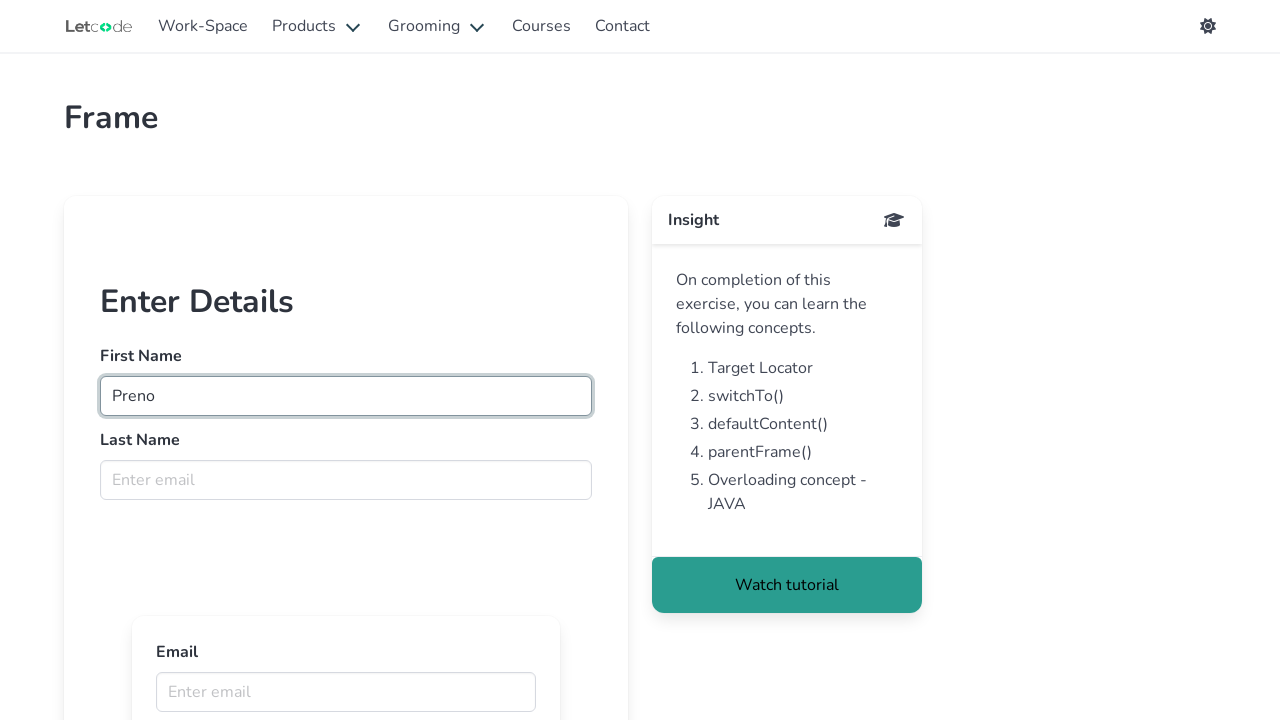

Filled last name field with 'Pillay' in iframe on input[name='lname']
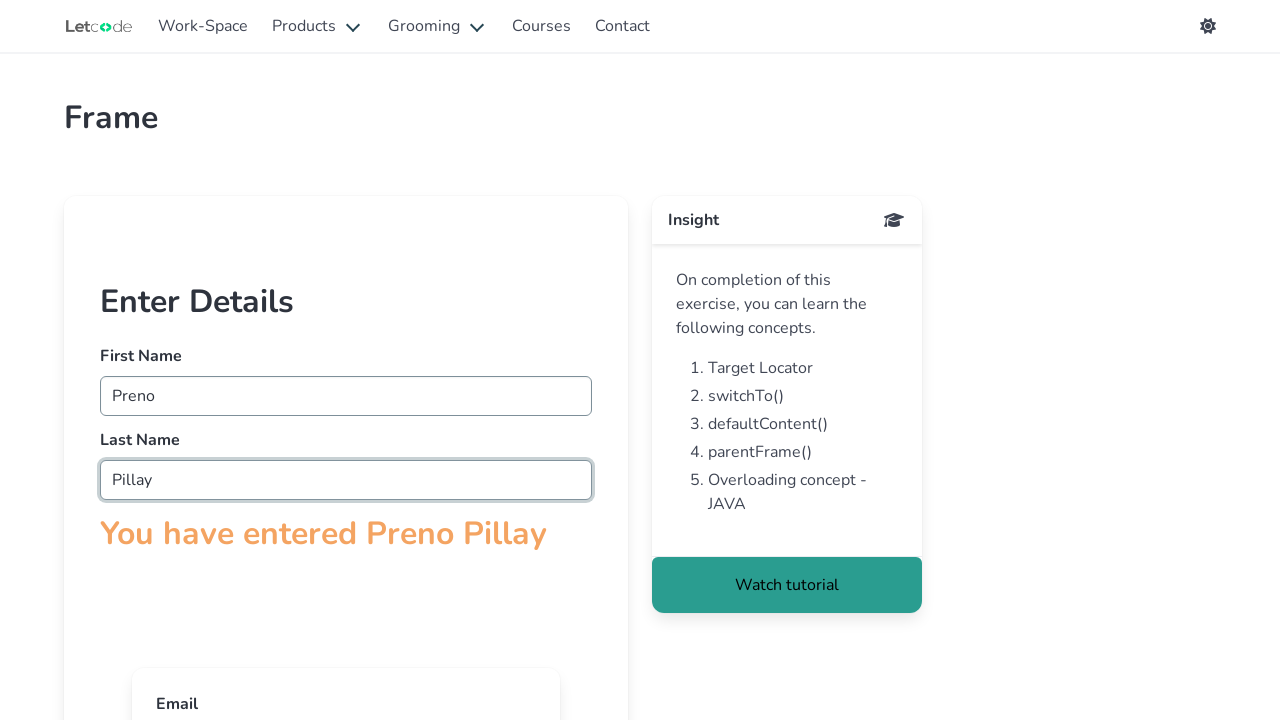

Waited for result to update
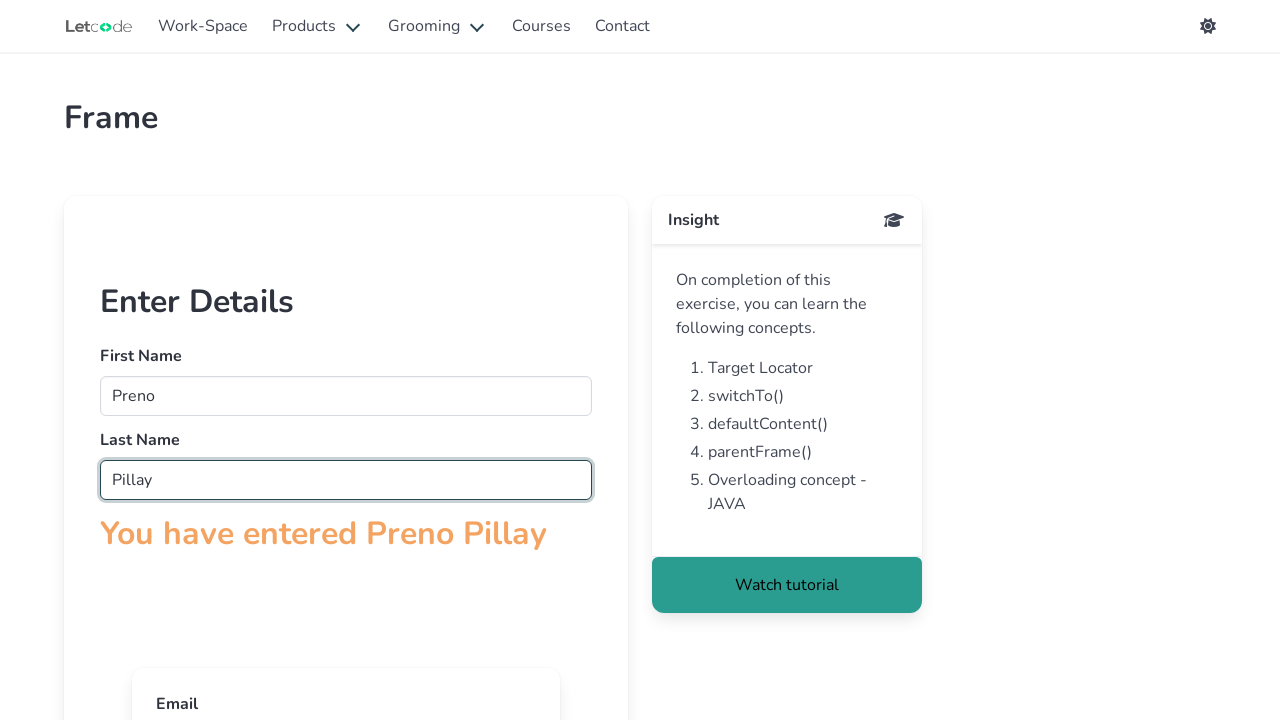

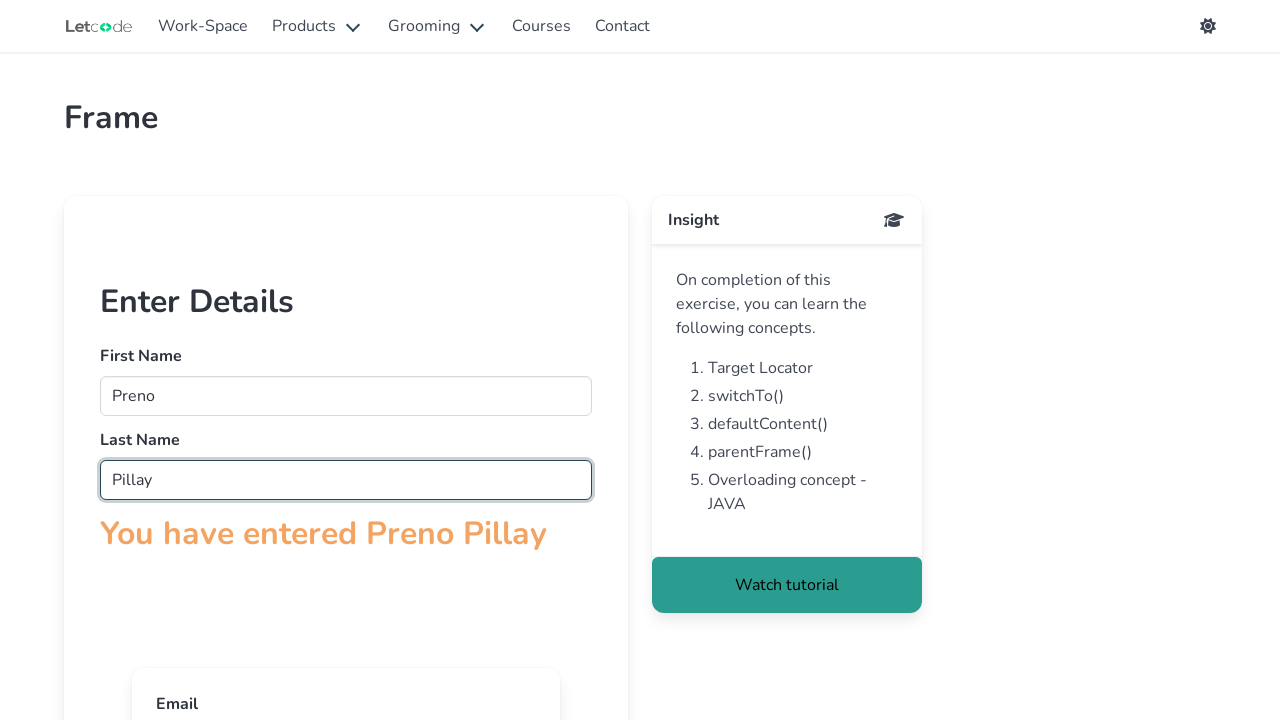